Tests the forgot password link by clicking on it from the login page

Starting URL: https://opensource-demo.orangehrmlive.com/

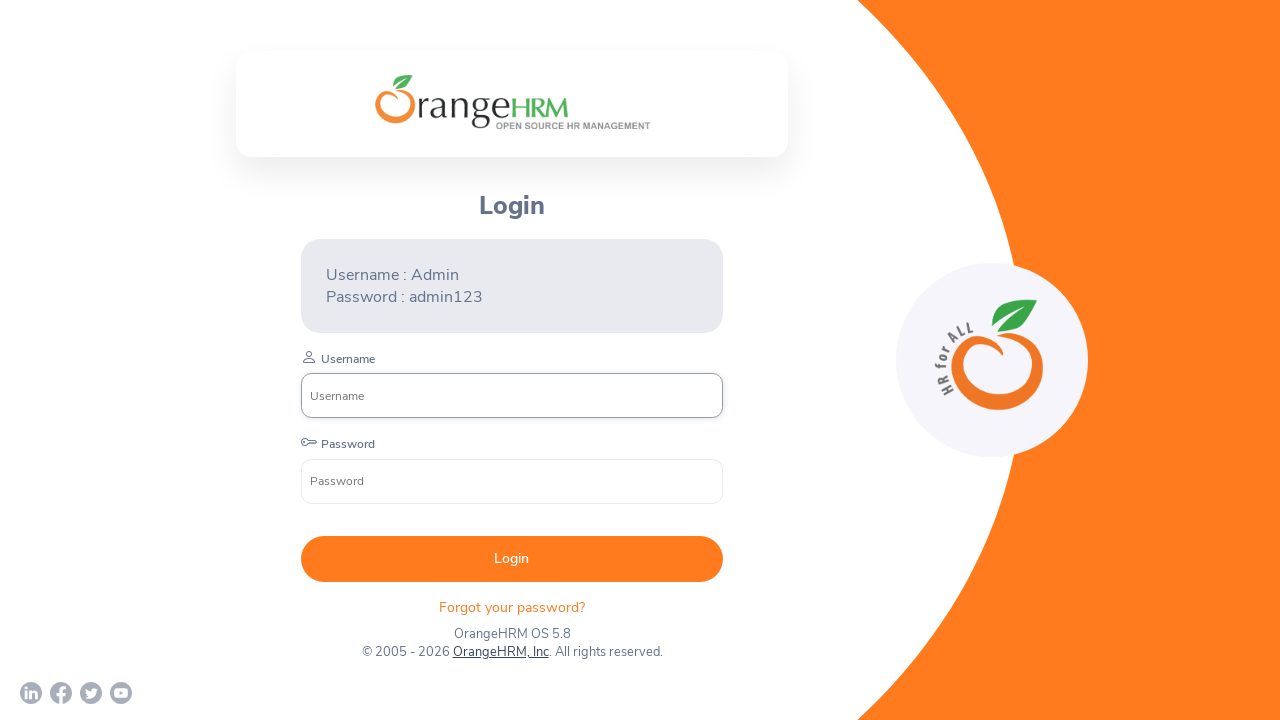

Navigated to Orange HRM login page
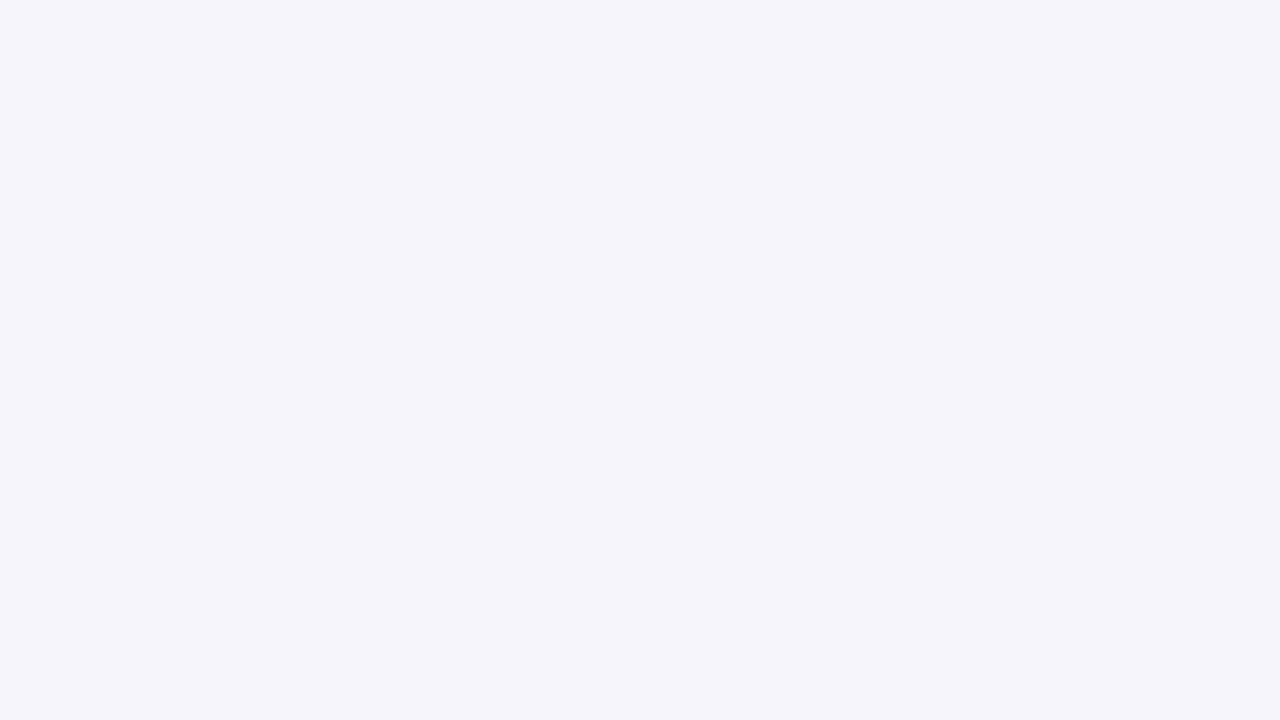

Clicked on 'Forgot your password?' link at (512, 609) on xpath=//div[@class='orangehrm-login-forgot']
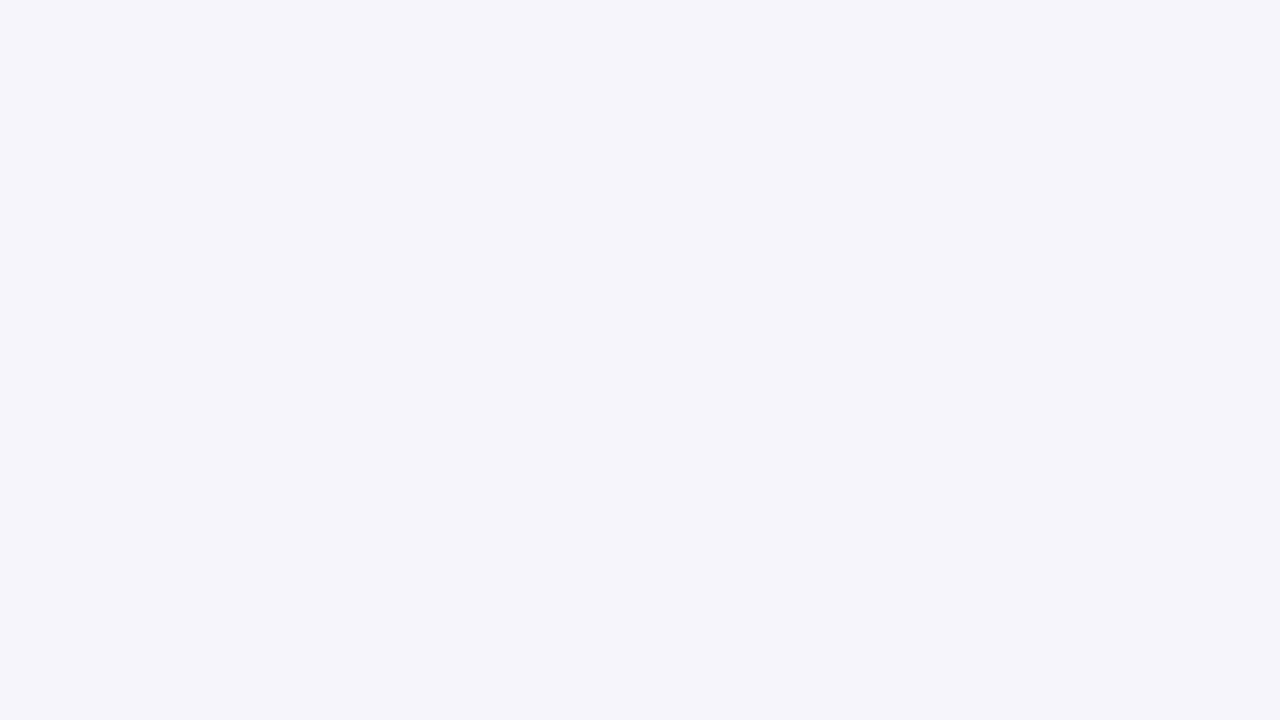

Waited for forgot password page to load
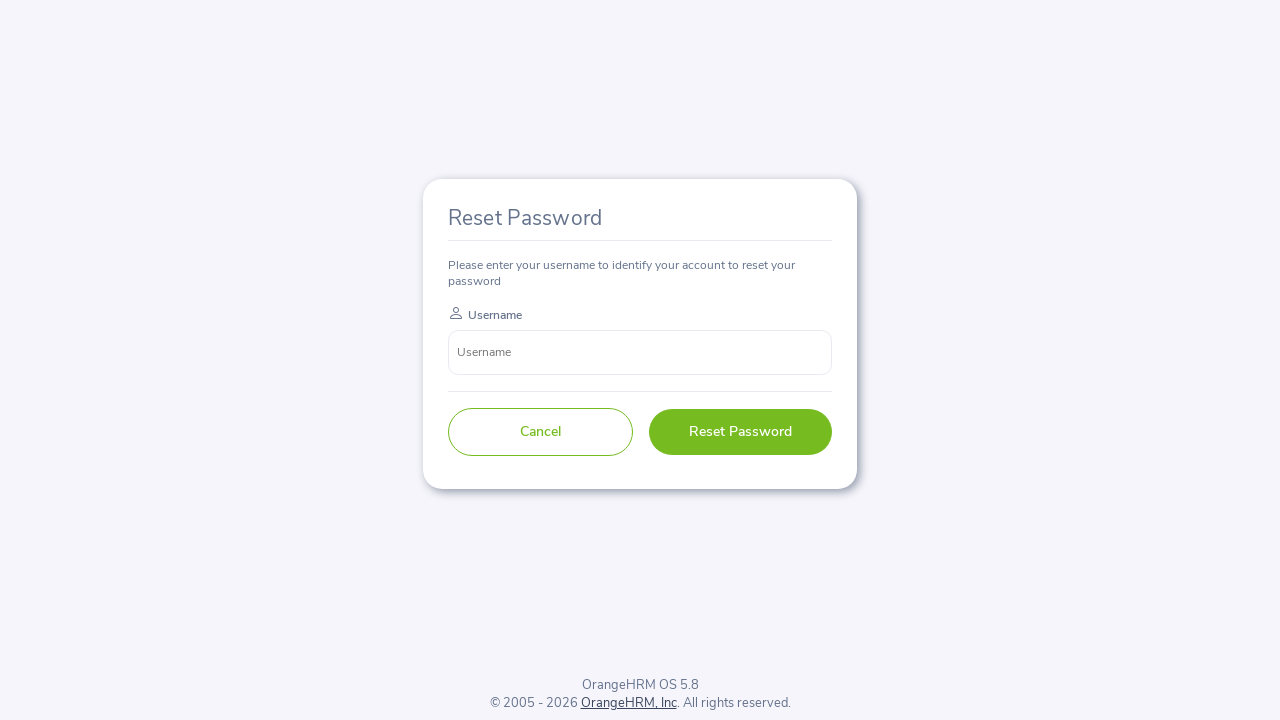

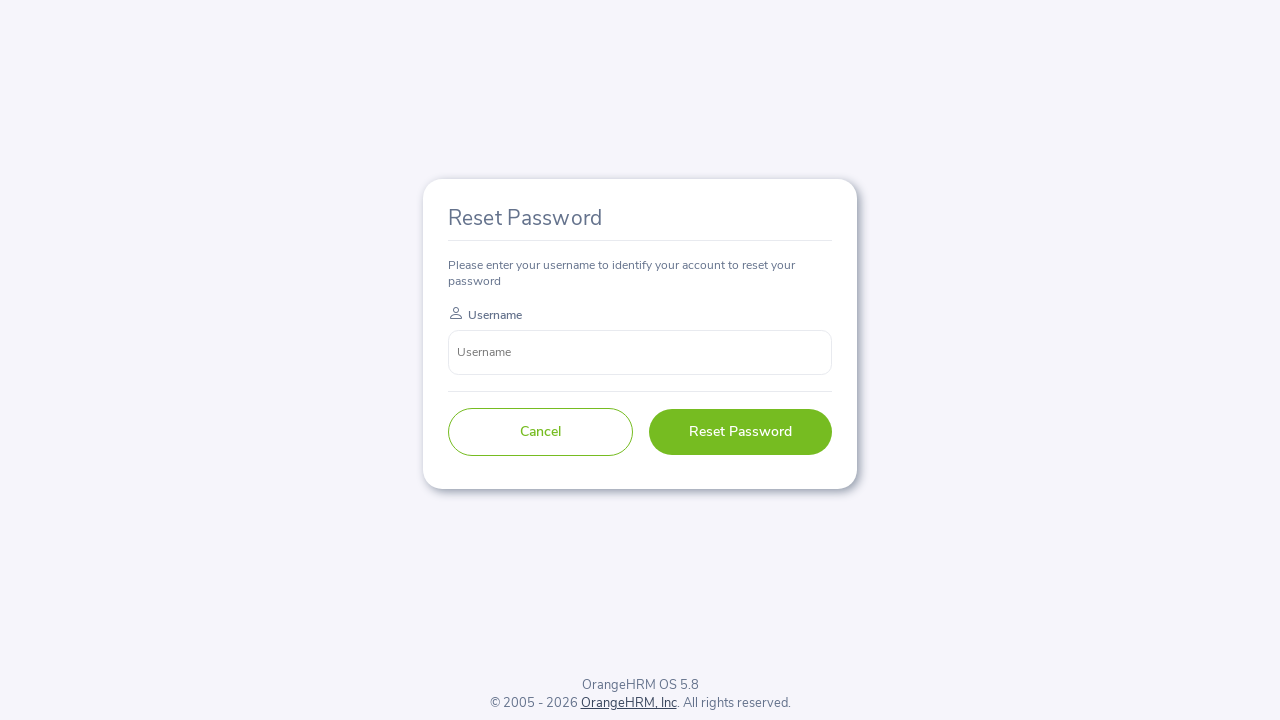